Tests search functionality and sorting results by price in descending order, then verifies the results are correctly sorted.

Starting URL: http://ss.com

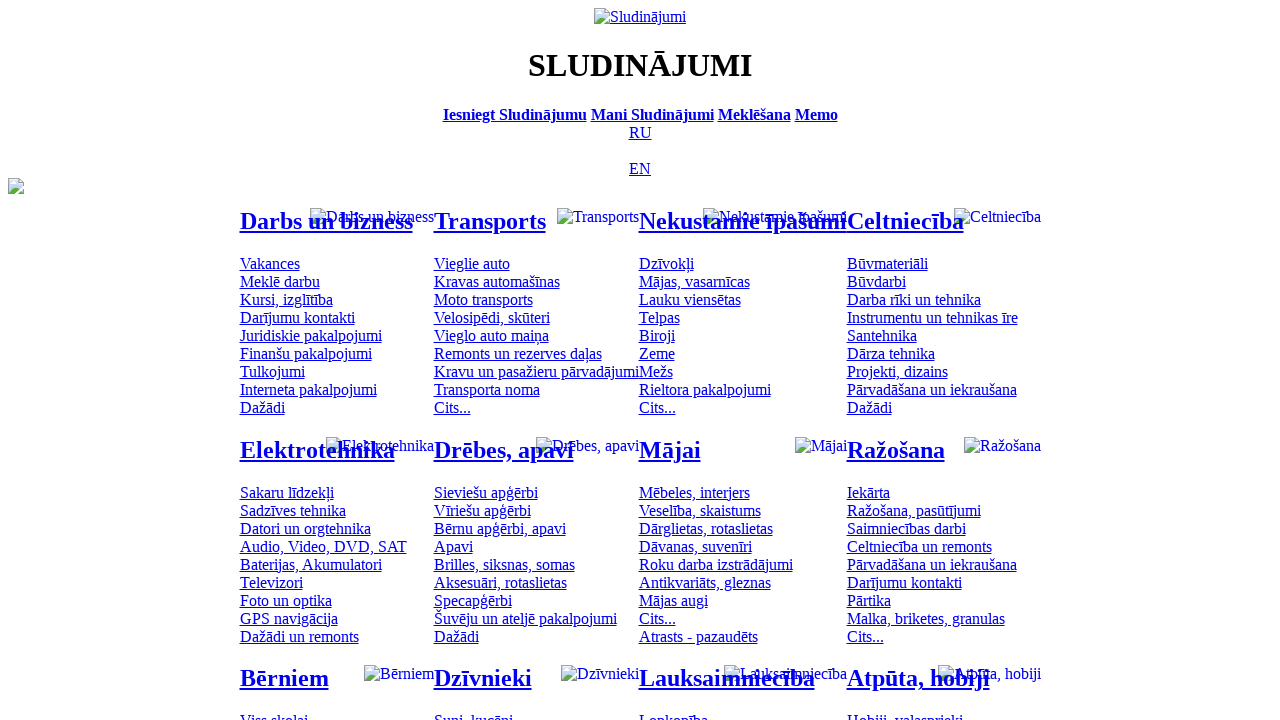

Switched to Russian language at (640, 132) on [title='По-русски']
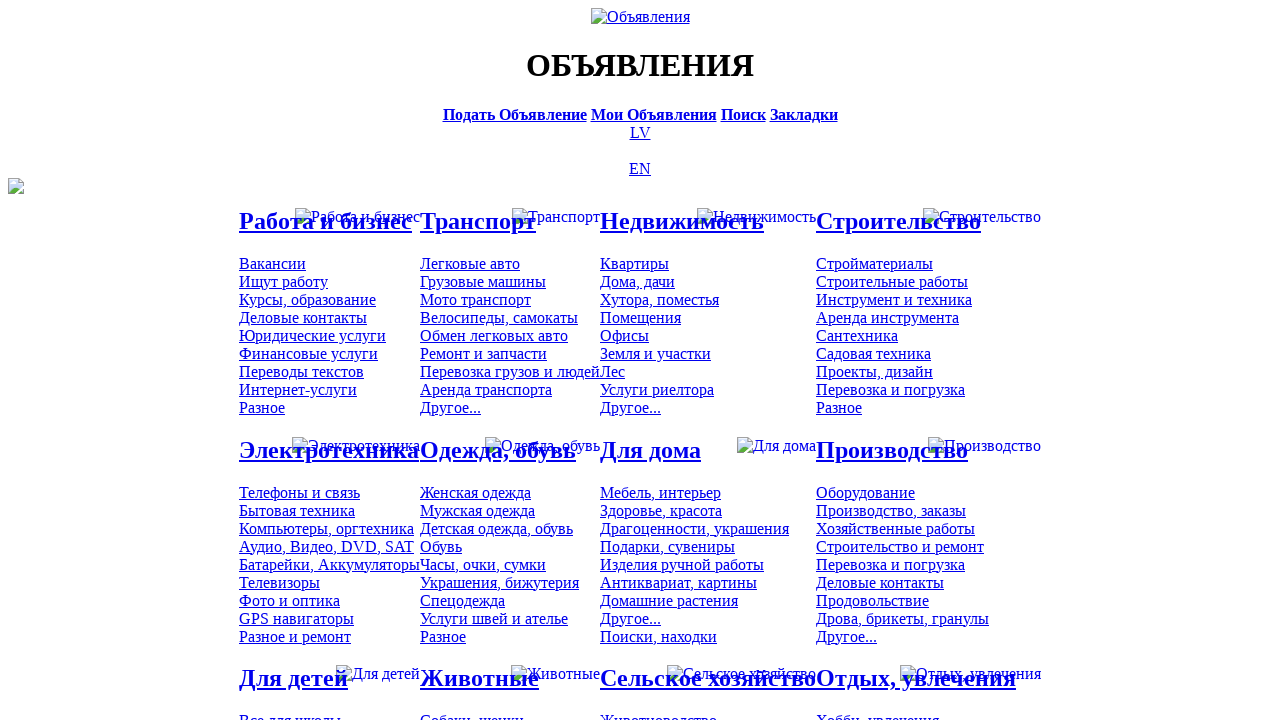

Clicked on search bar at (743, 114) on [title='Искать объявления']
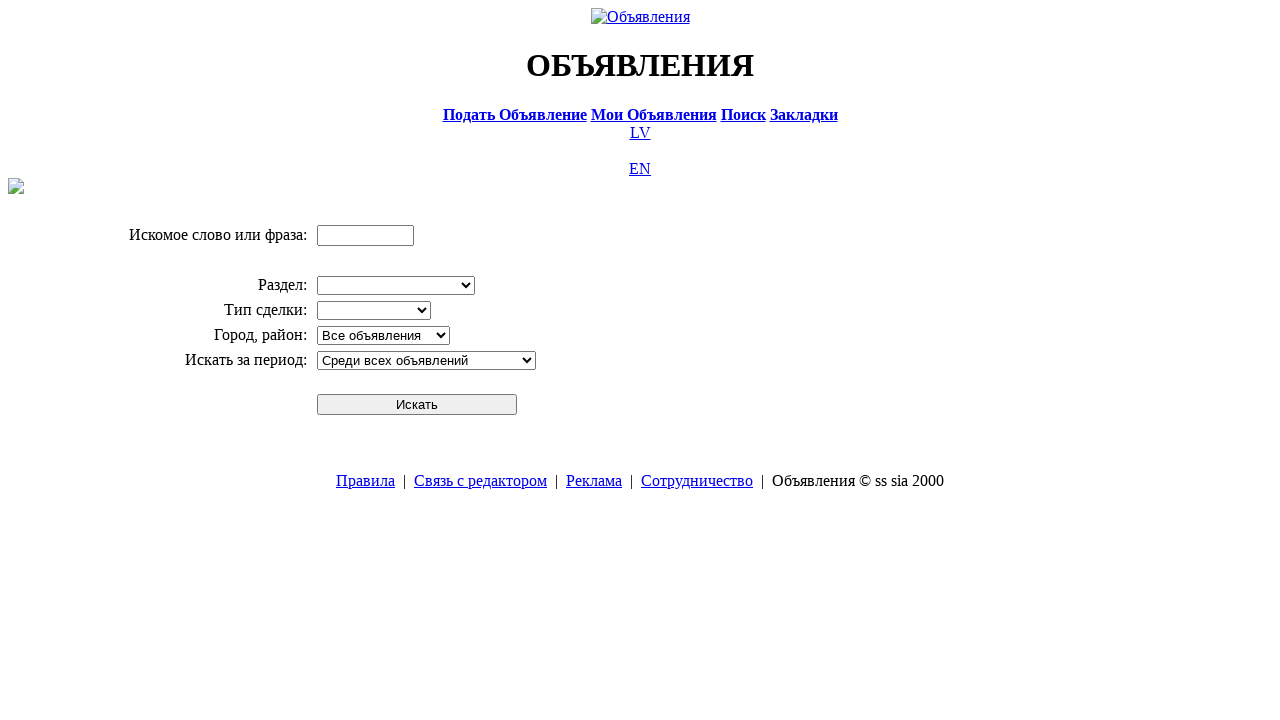

Entered search term 'Компьютер' on input[name='txt']
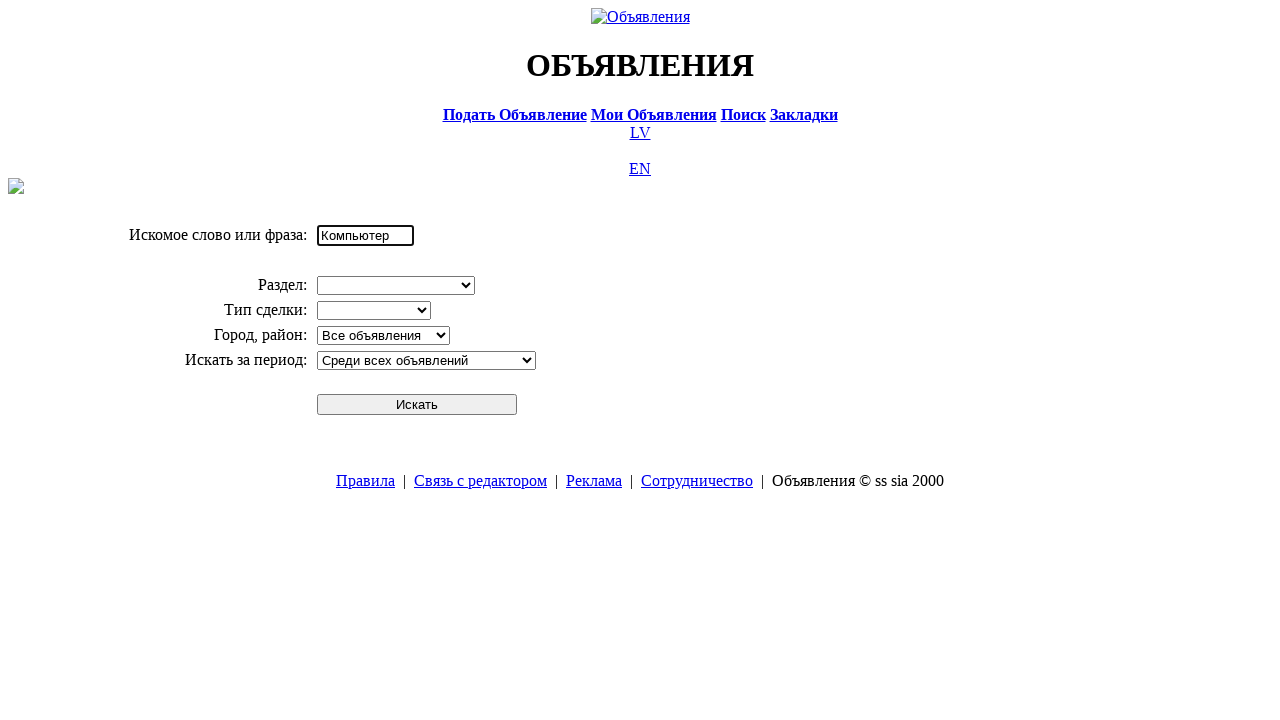

Selected 'Электротехника' from division dropdown on select[name='cid_0']
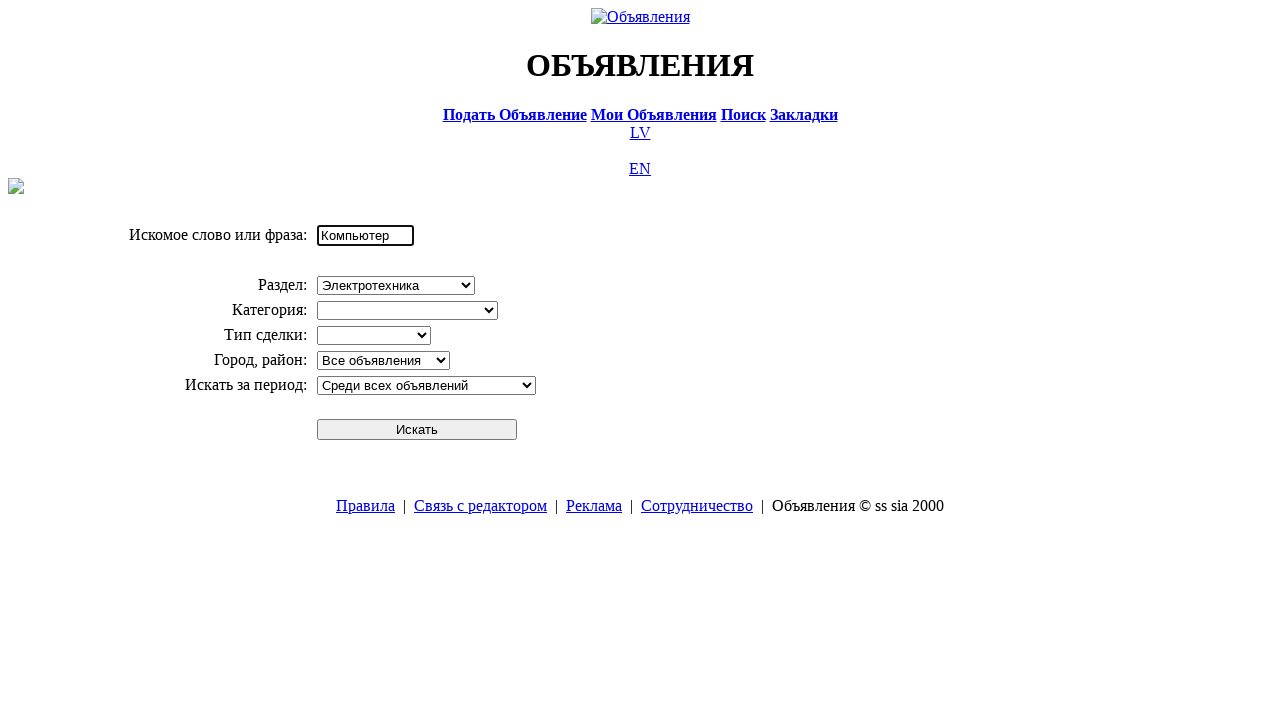

Selected 'Компьютеры, оргтехника' from category dropdown on select[name='cid_1']
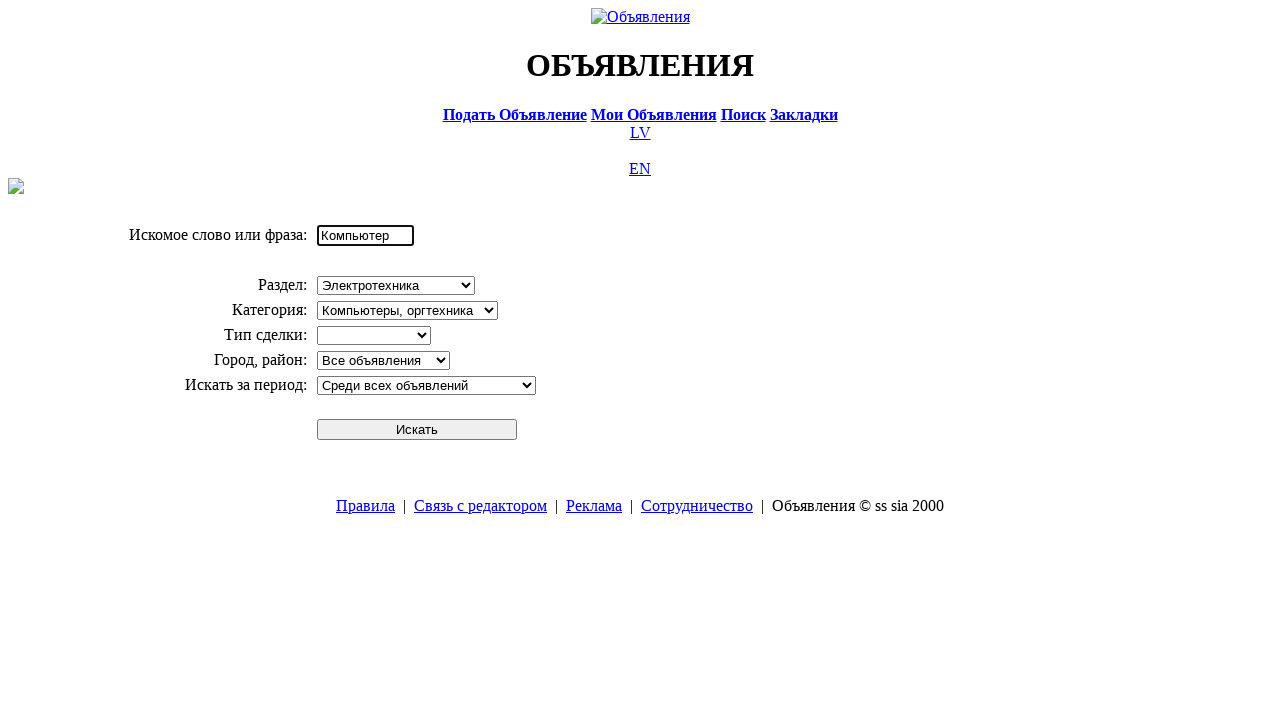

Clicked search button to perform search at (417, 429) on #sbtn
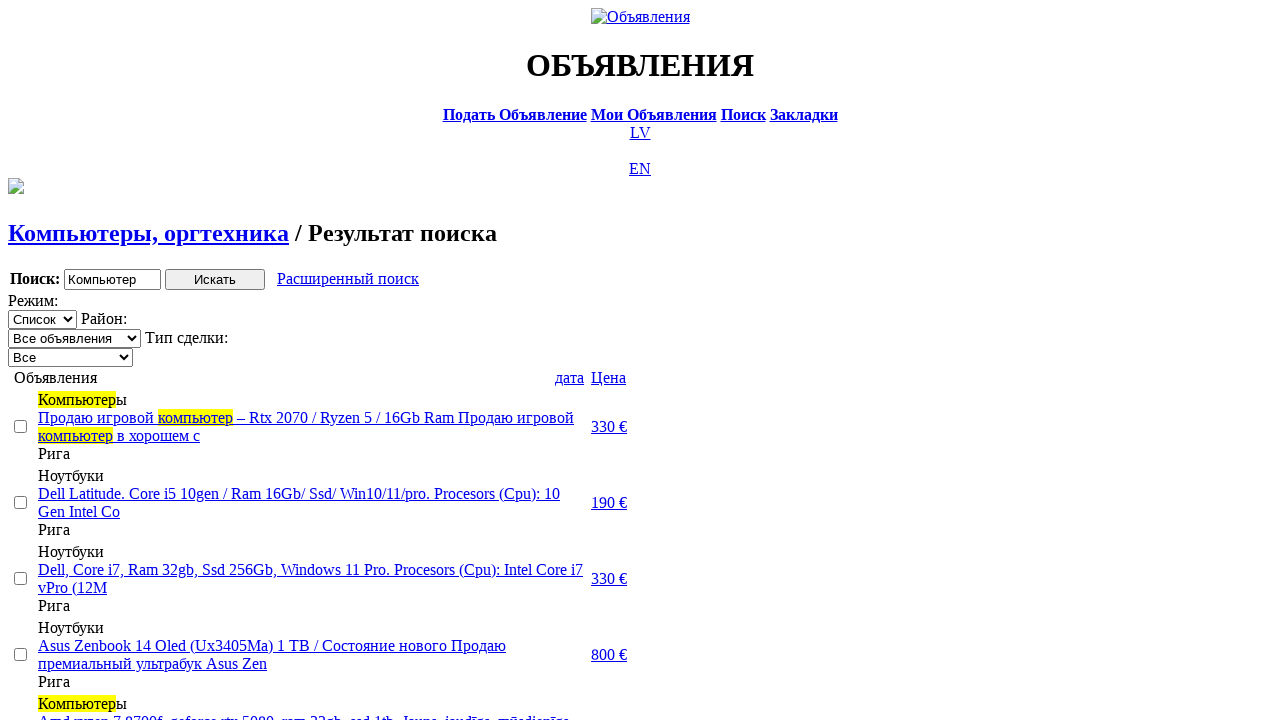

Search results loaded
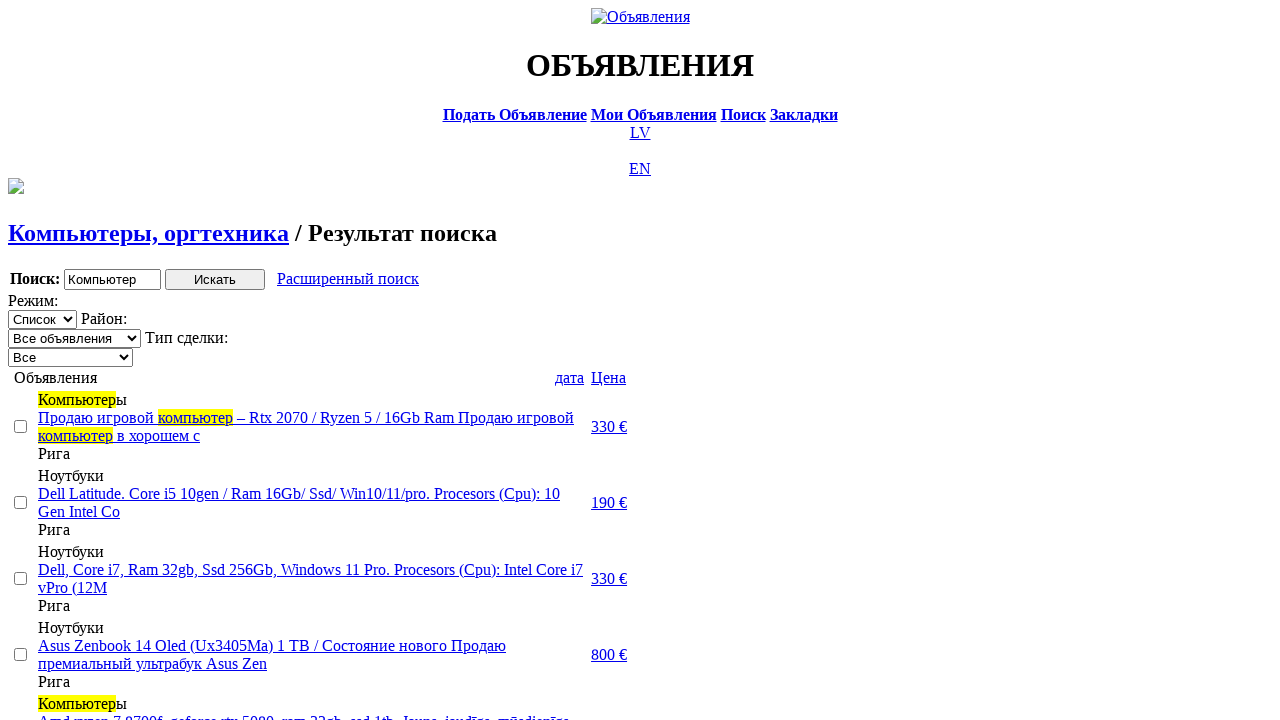

Clicked price header to sort ascending at (609, 377) on text=Цена
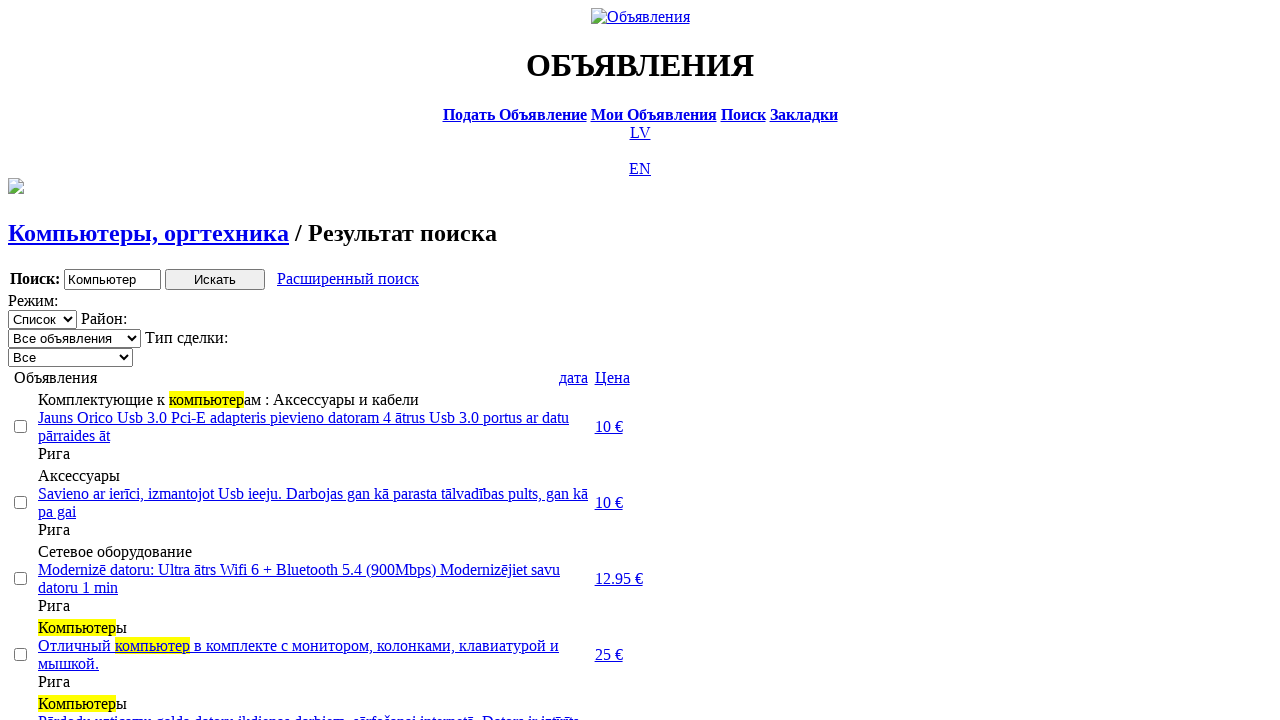

Clicked price header again to sort descending at (612, 377) on text=Цена
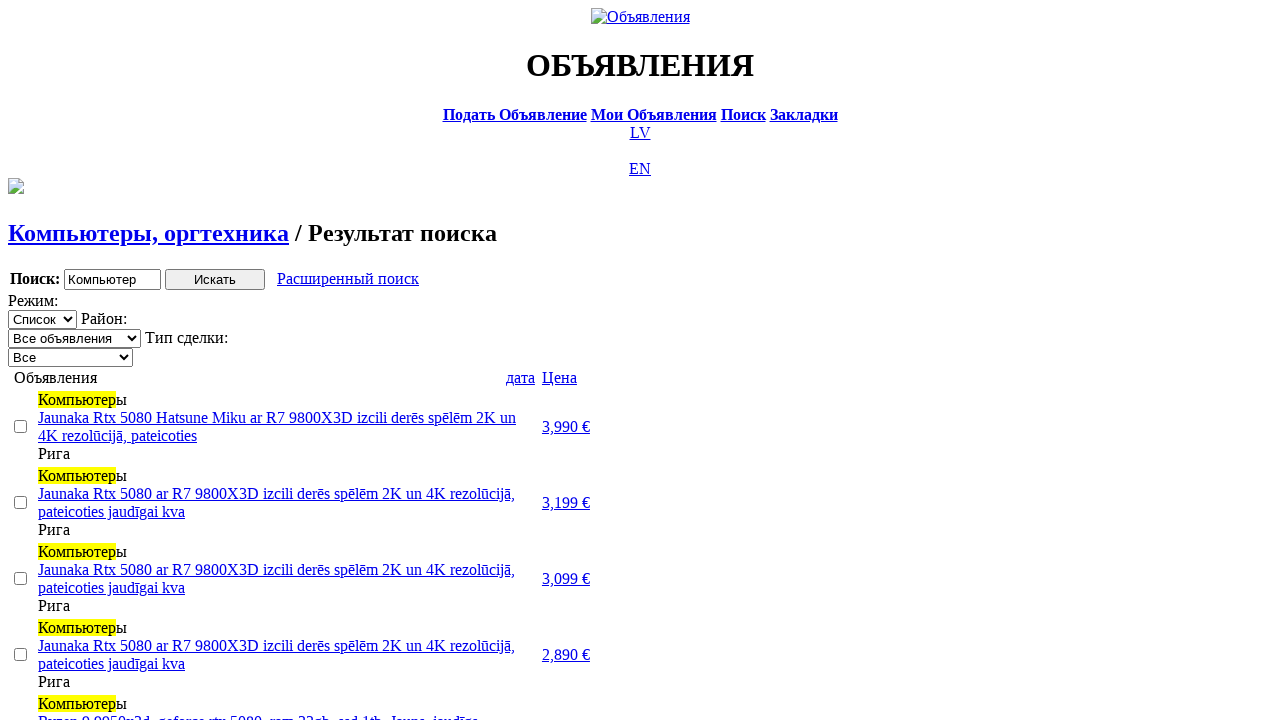

Sorted results loaded by price descending
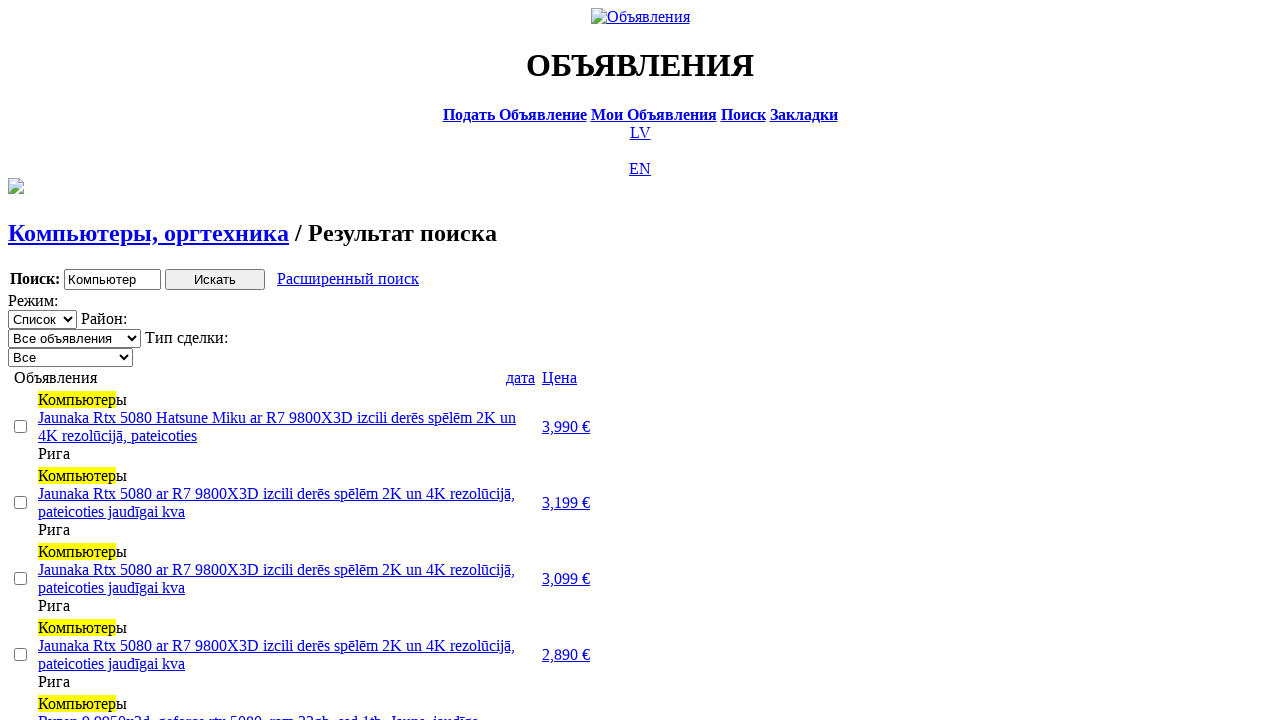

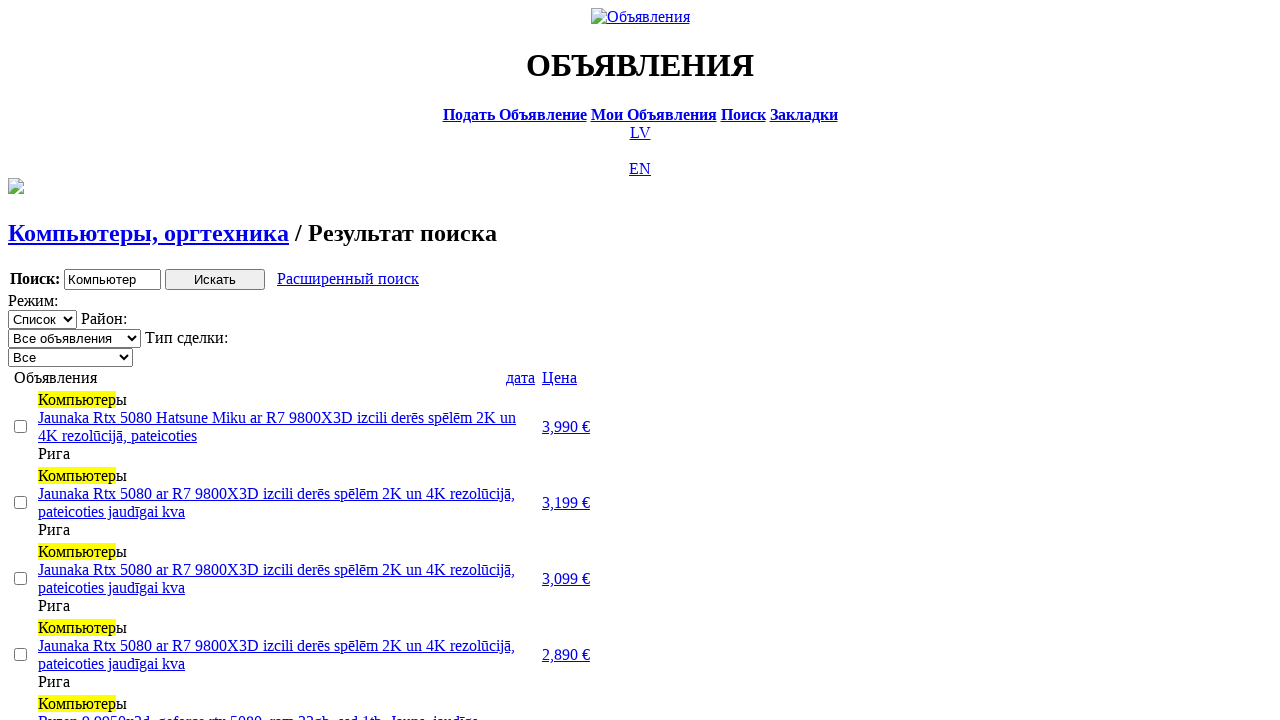